Tests window handling by clicking a link that opens a new window, extracting text from the new window, and using that text to fill a form field in the original window

Starting URL: https://rahulshettyacademy.com/loginpagePractise/

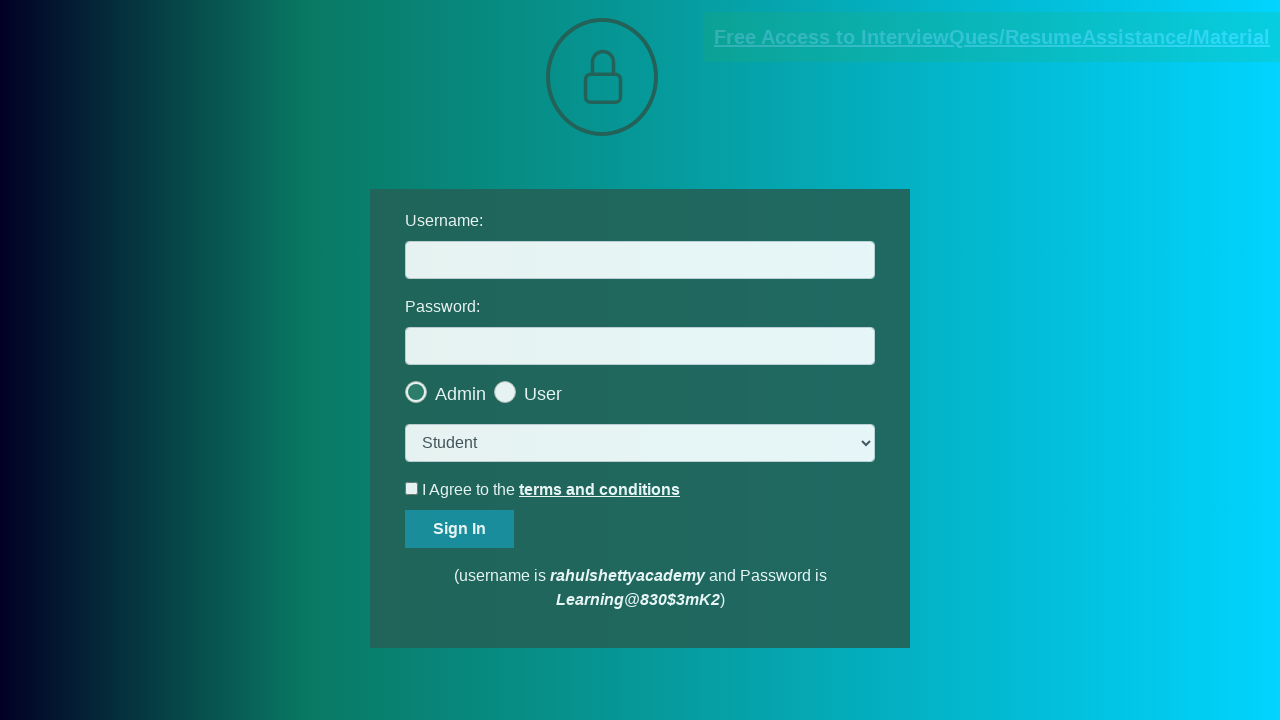

Clicked blinking text link to open new window at (992, 37) on a.blinkingText
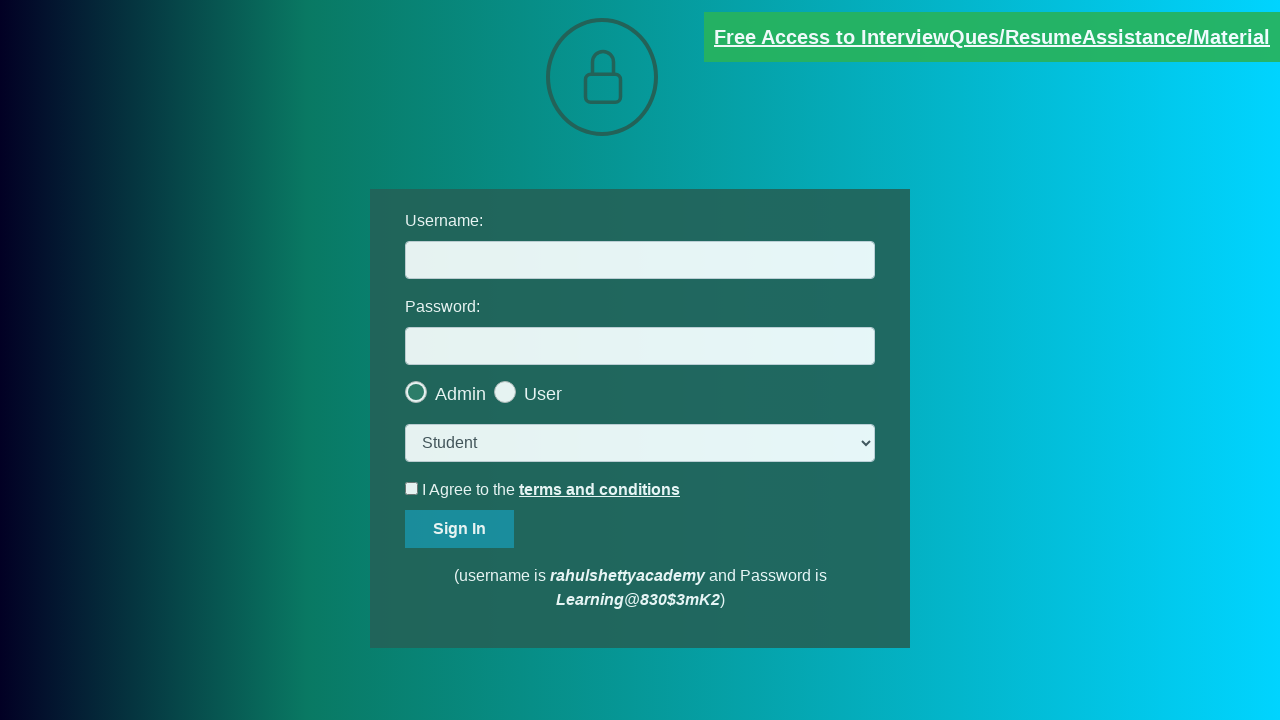

New window opened and captured
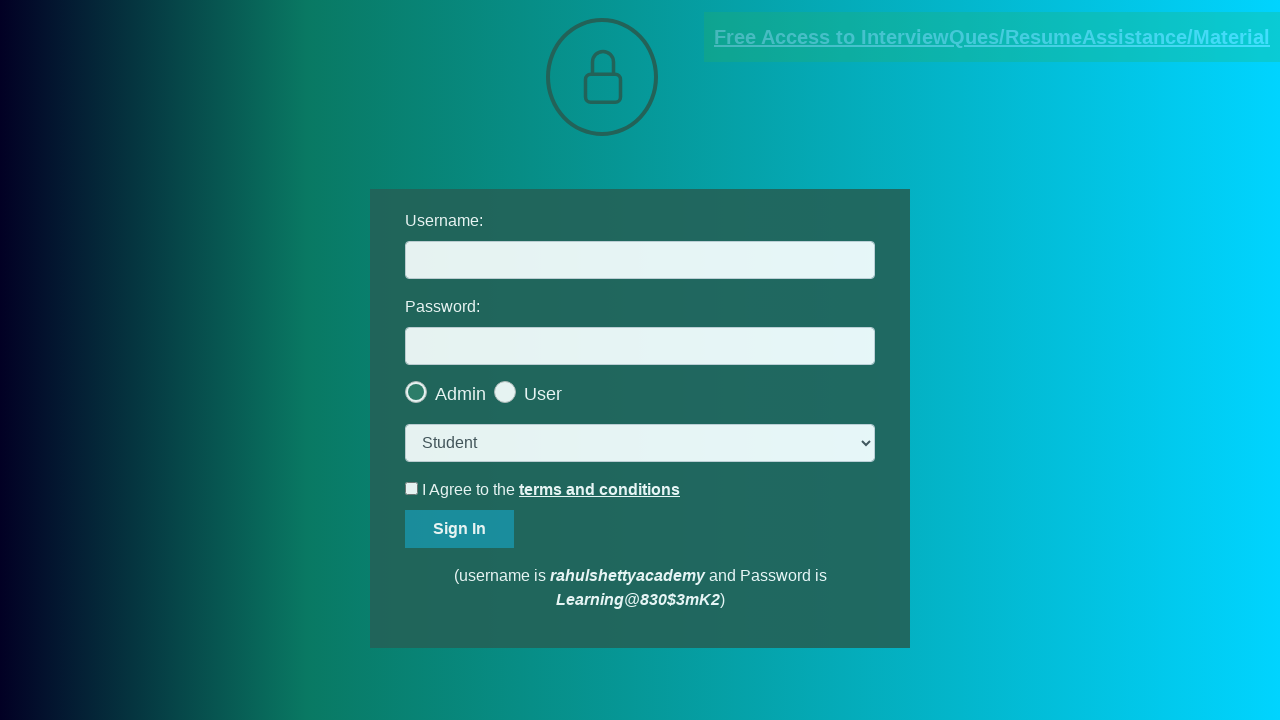

Extracted text content from new window
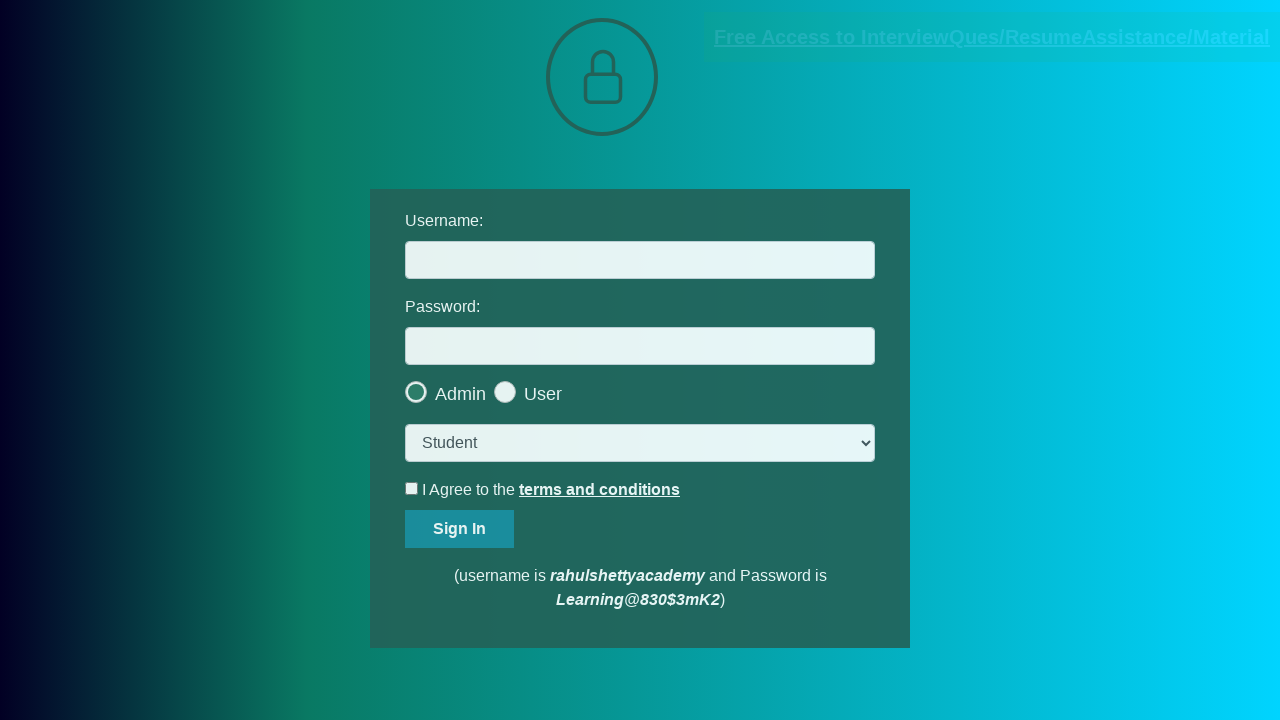

Parsed email address from text: mentor@rahulshettyacademy.com
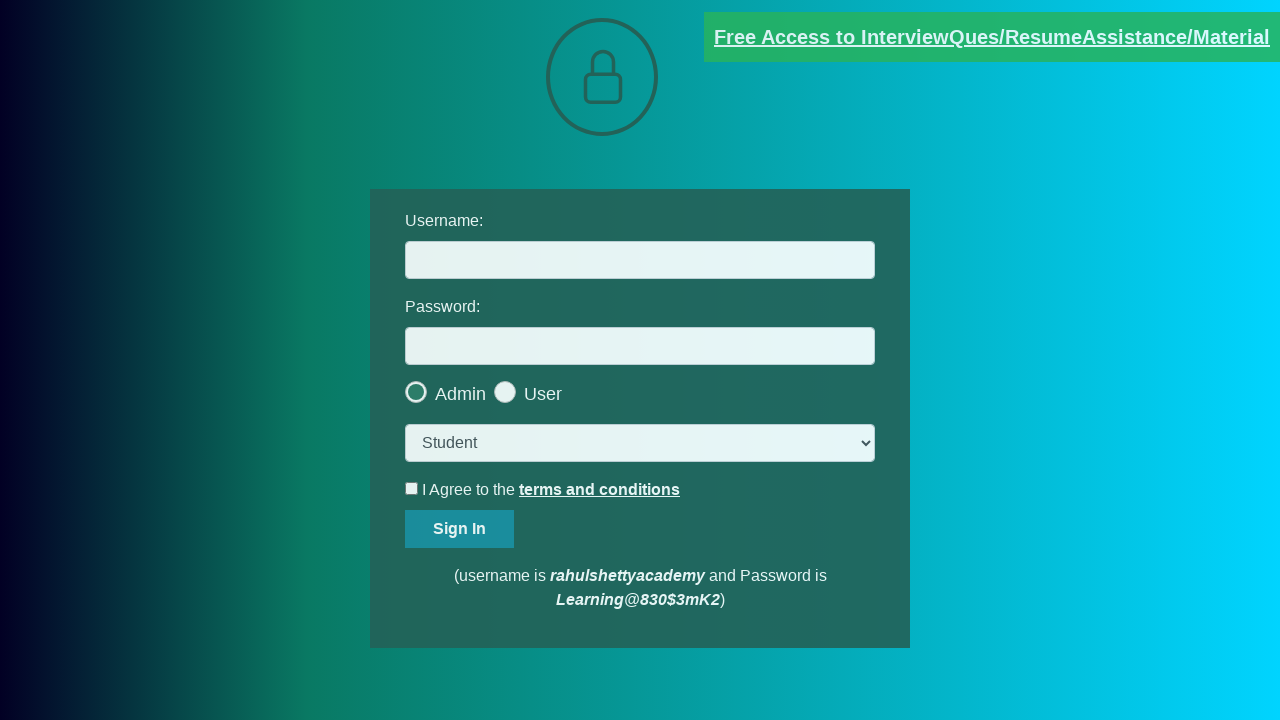

Filled username field with extracted email: mentor@rahulshettyacademy.com on #username
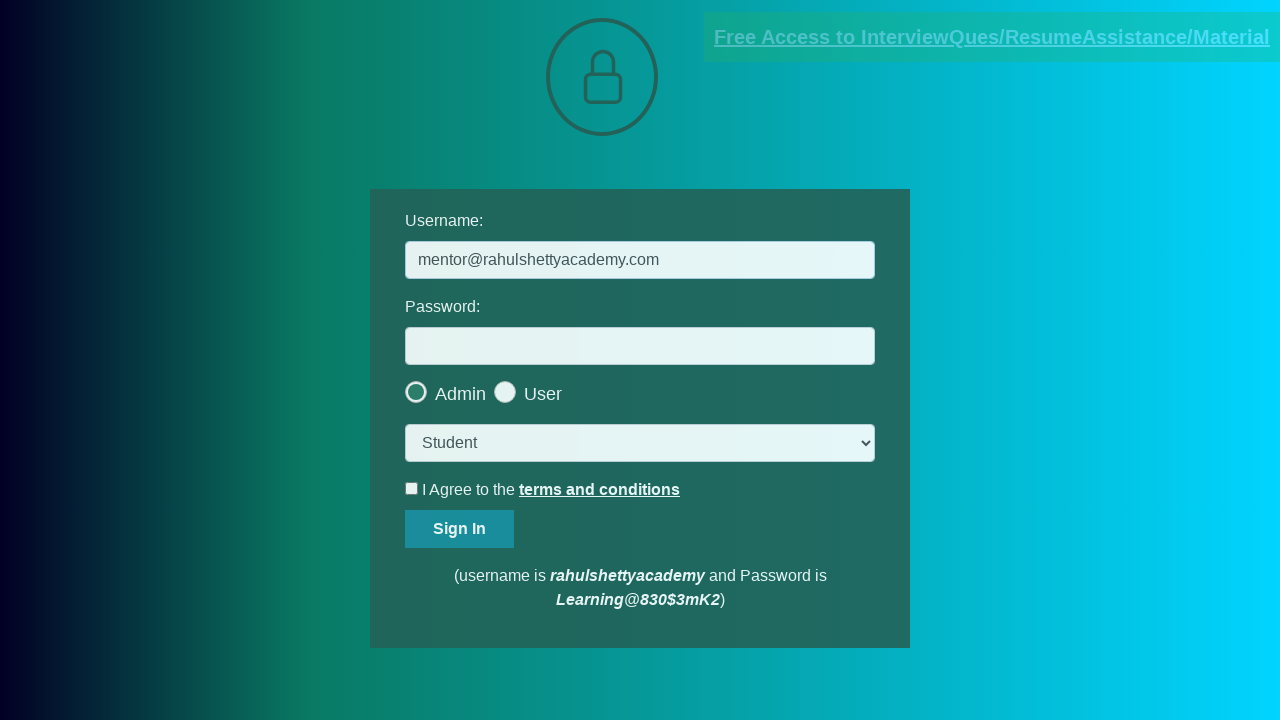

Closed new window
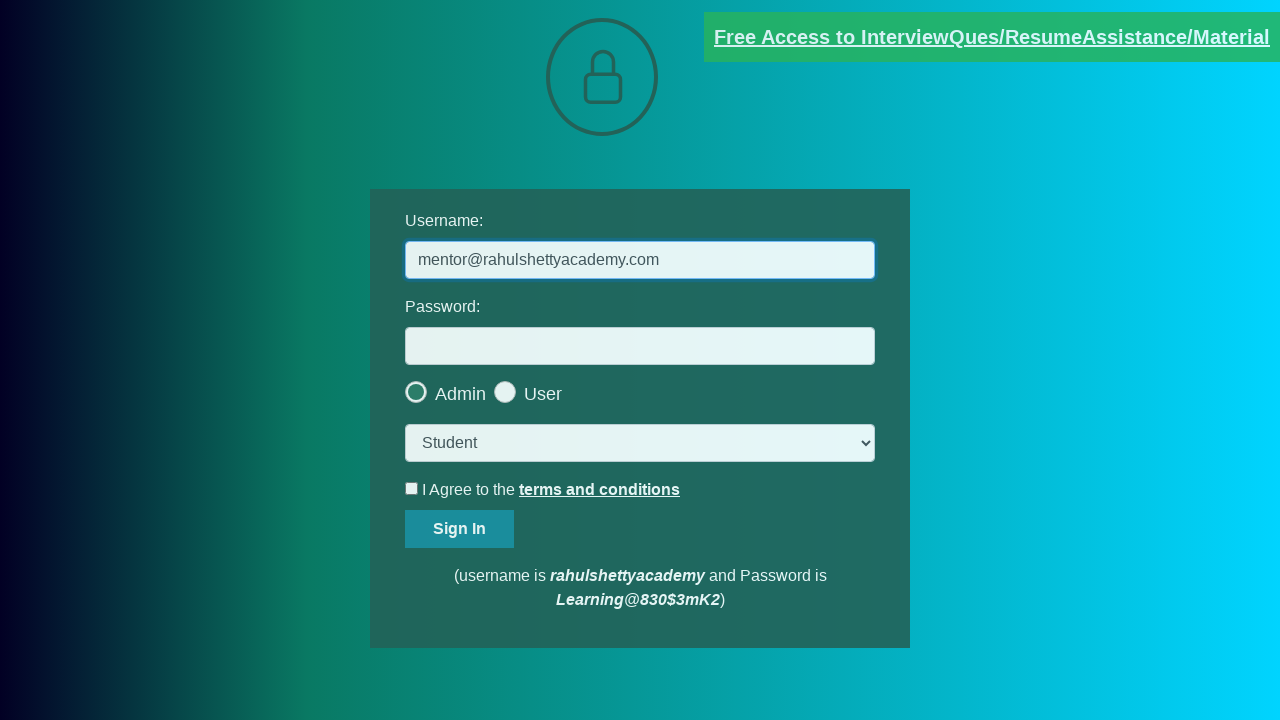

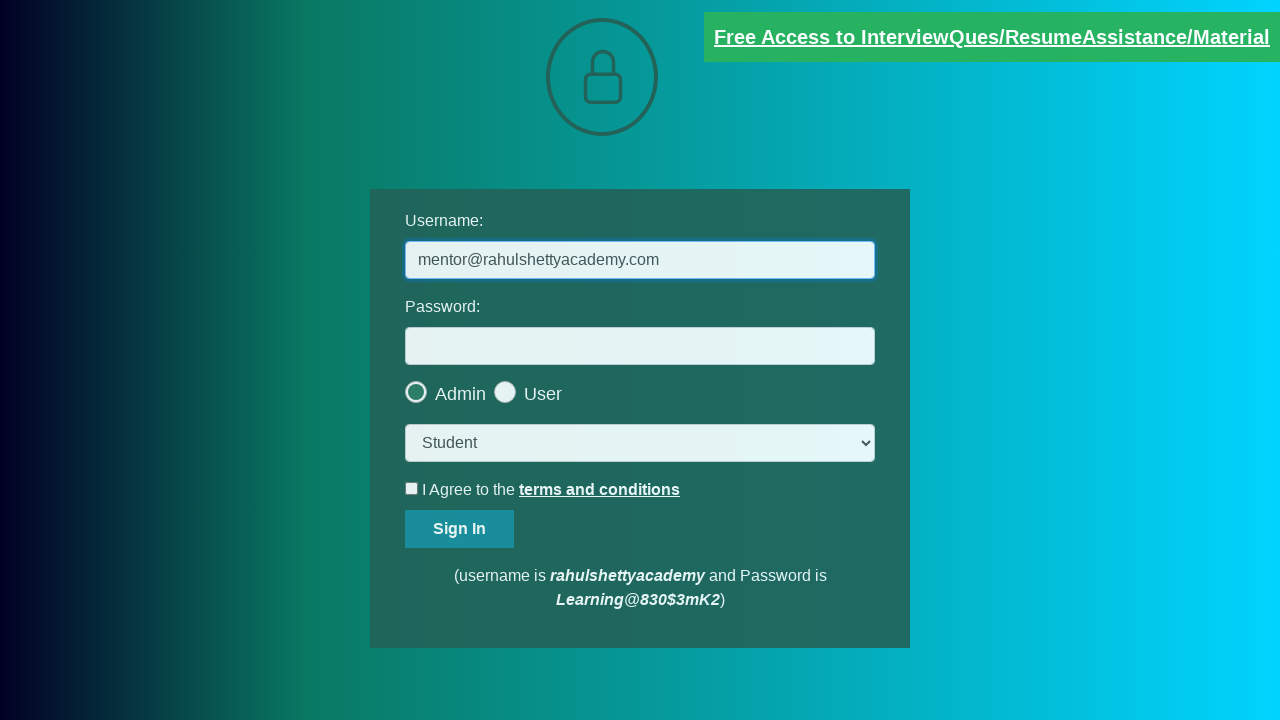